Tests date picker functionality by filling in a date field and submitting it

Starting URL: https://formy-project.herokuapp.com/datepicker

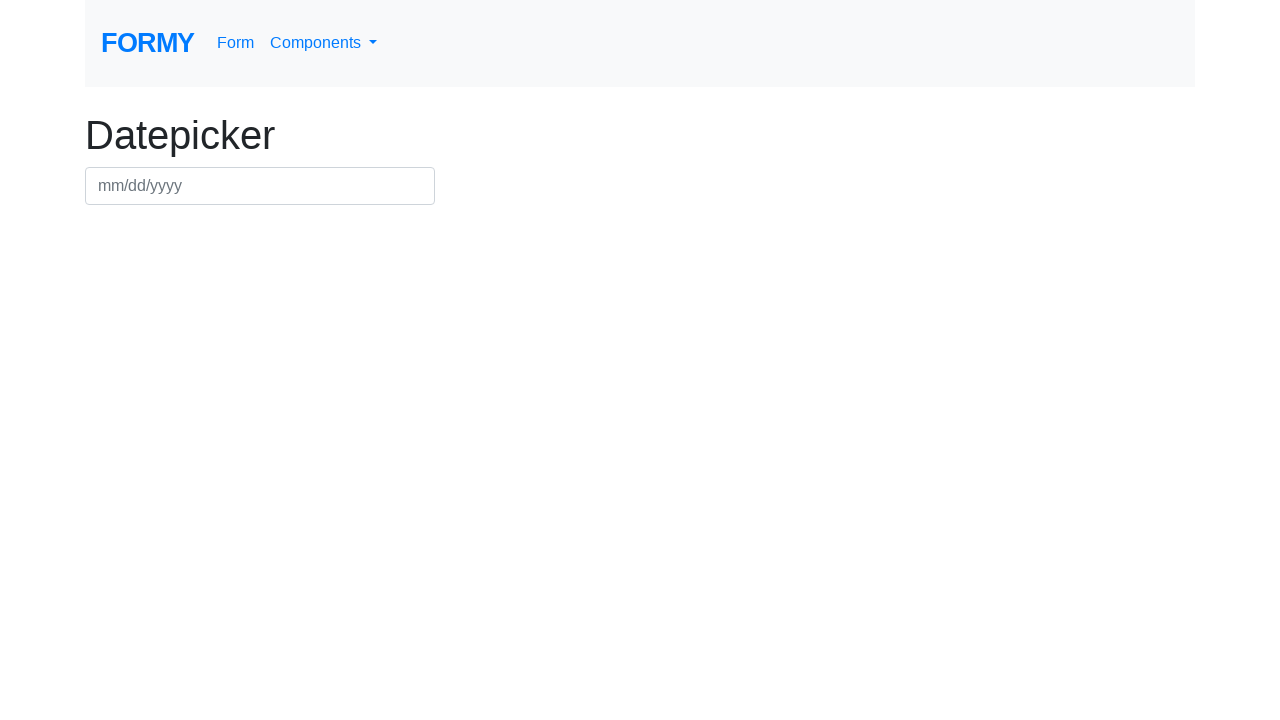

Filled date picker field with '03/04/2022' on #datepicker
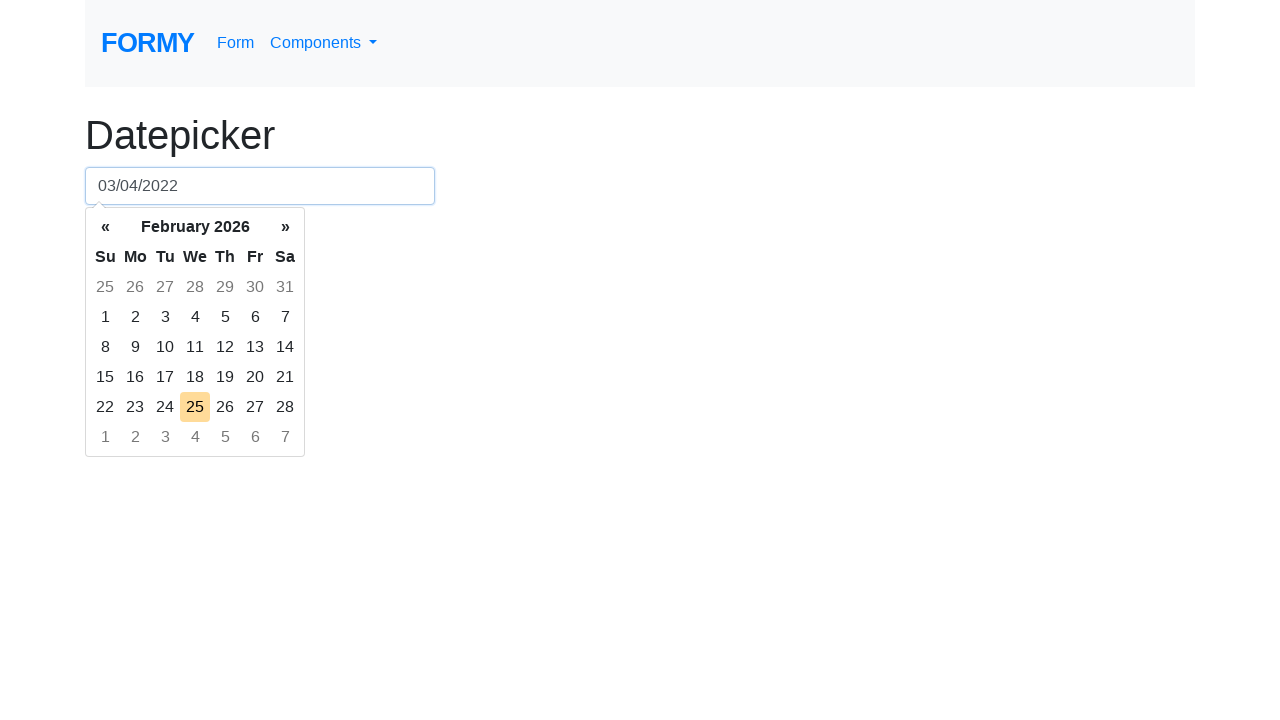

Pressed Enter to submit the date on #datepicker
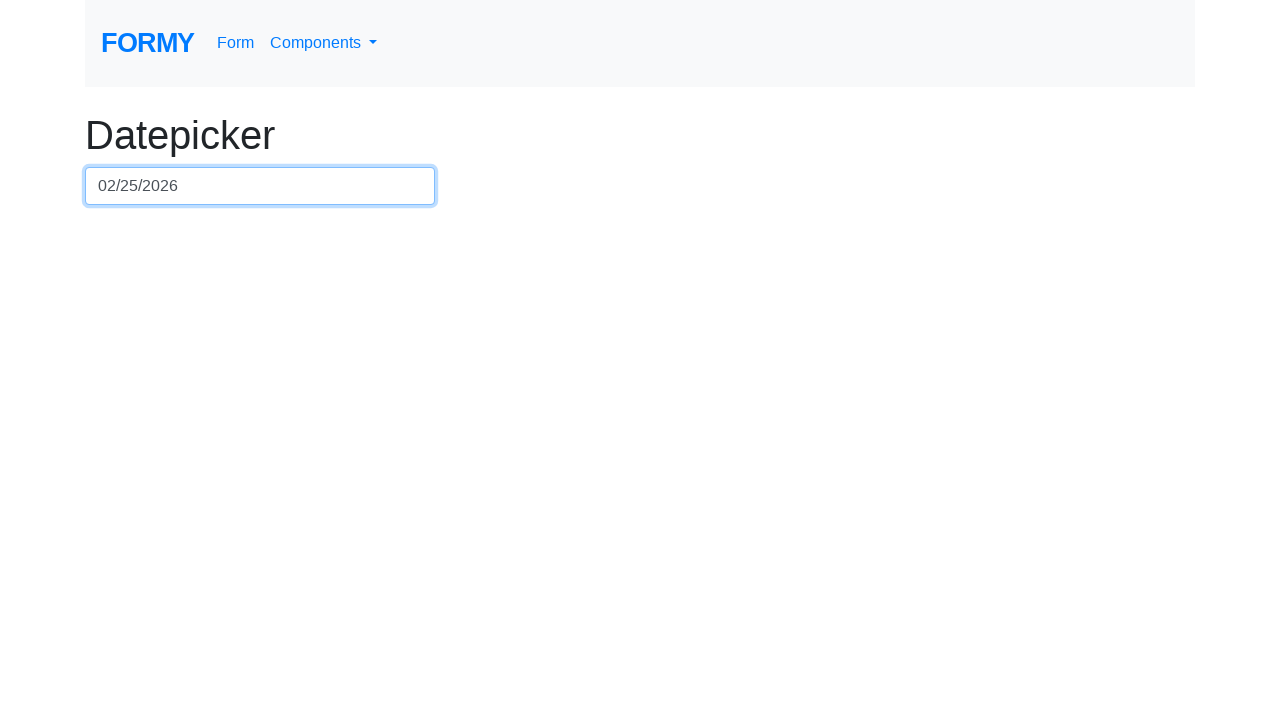

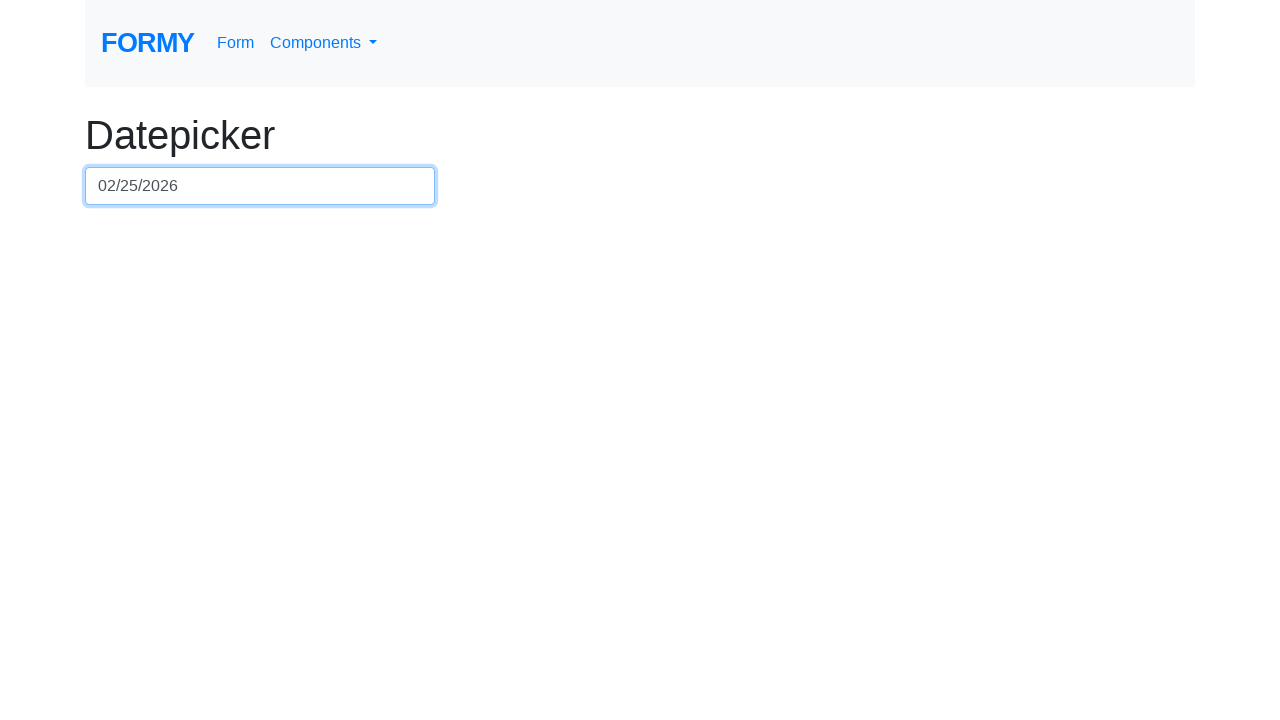